Tests file upload functionality on a car rental form by uploading an image to the photos field

Starting URL: https://ilcarro.web.app/let-car-work

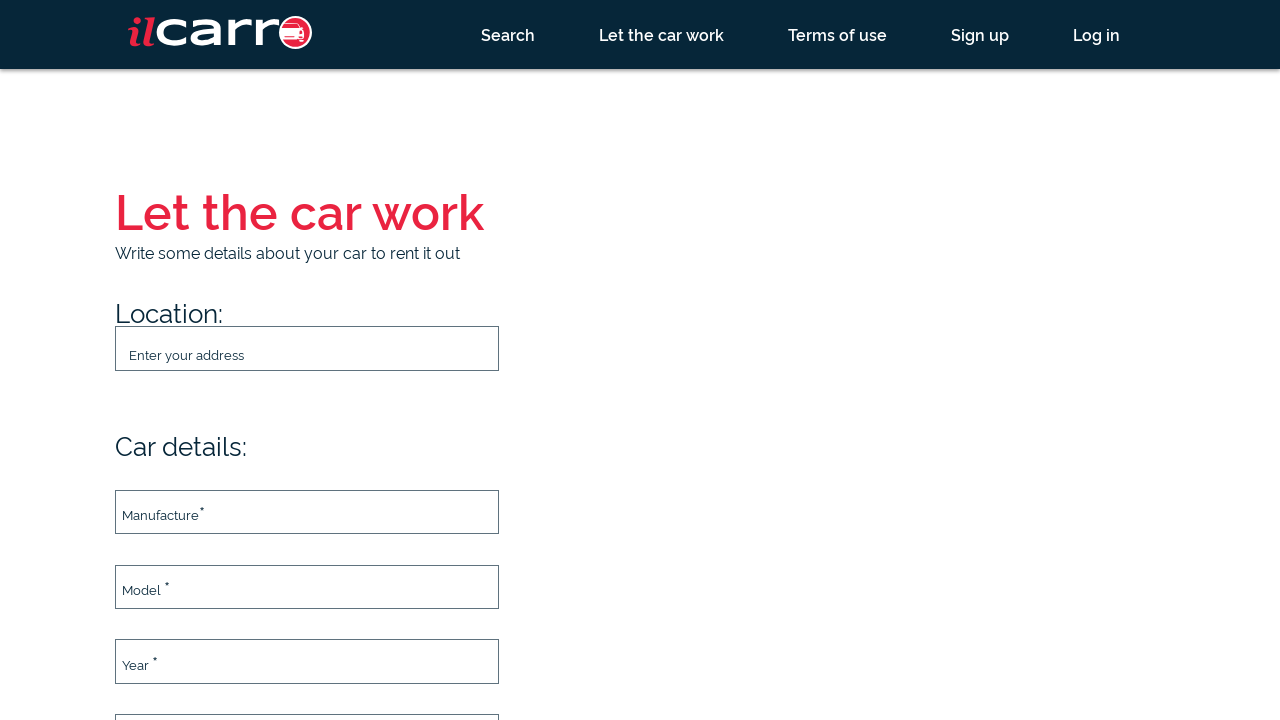

Waited for photo upload input field to load
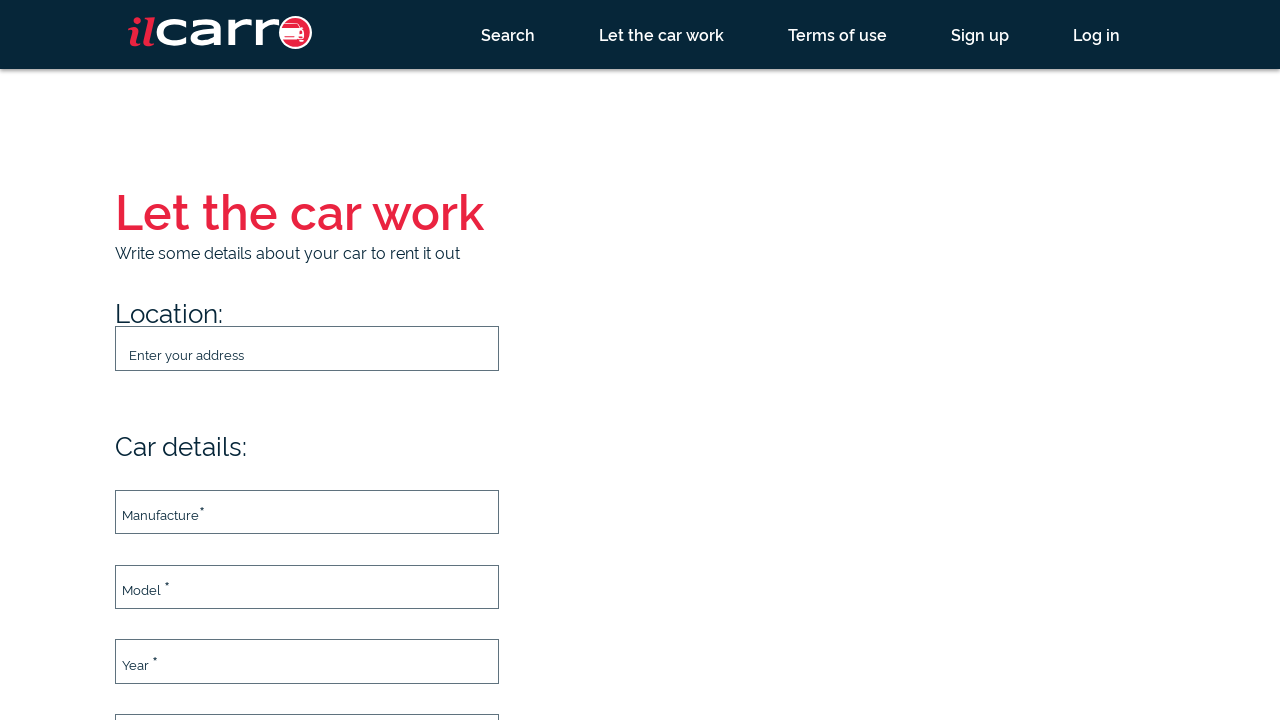

Scrolled photo input field into view
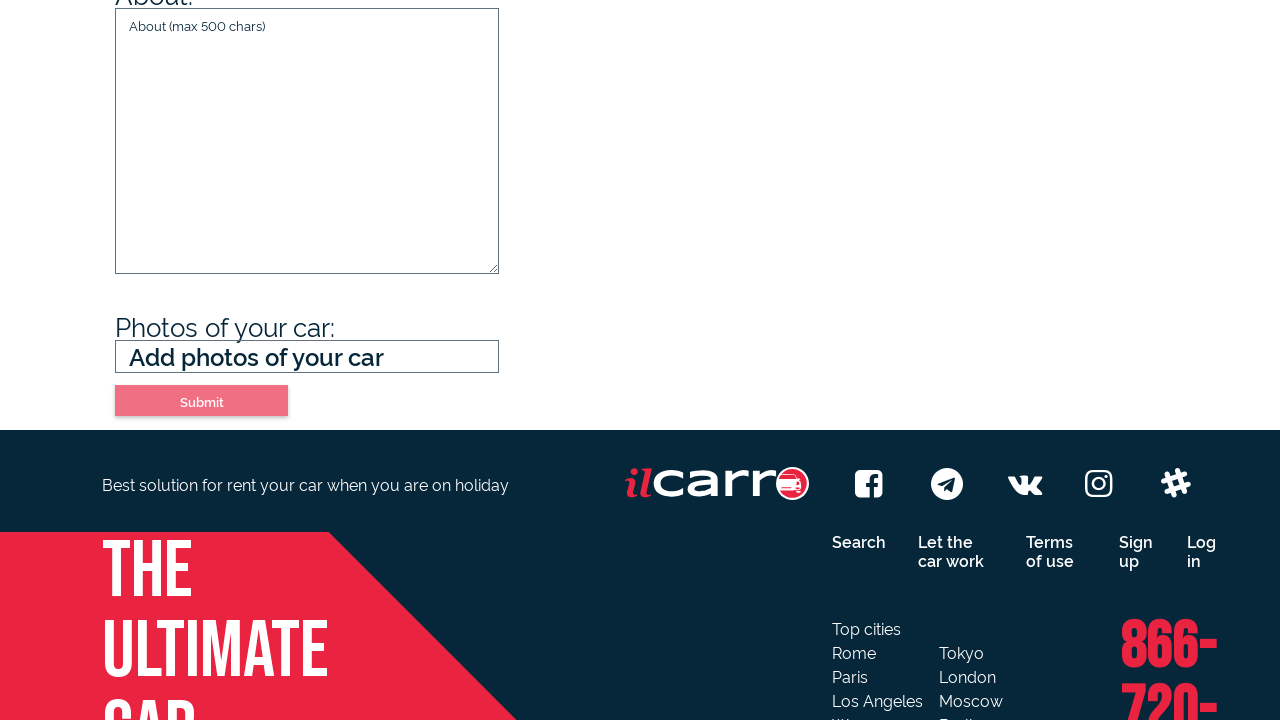

Created temporary test PNG image file
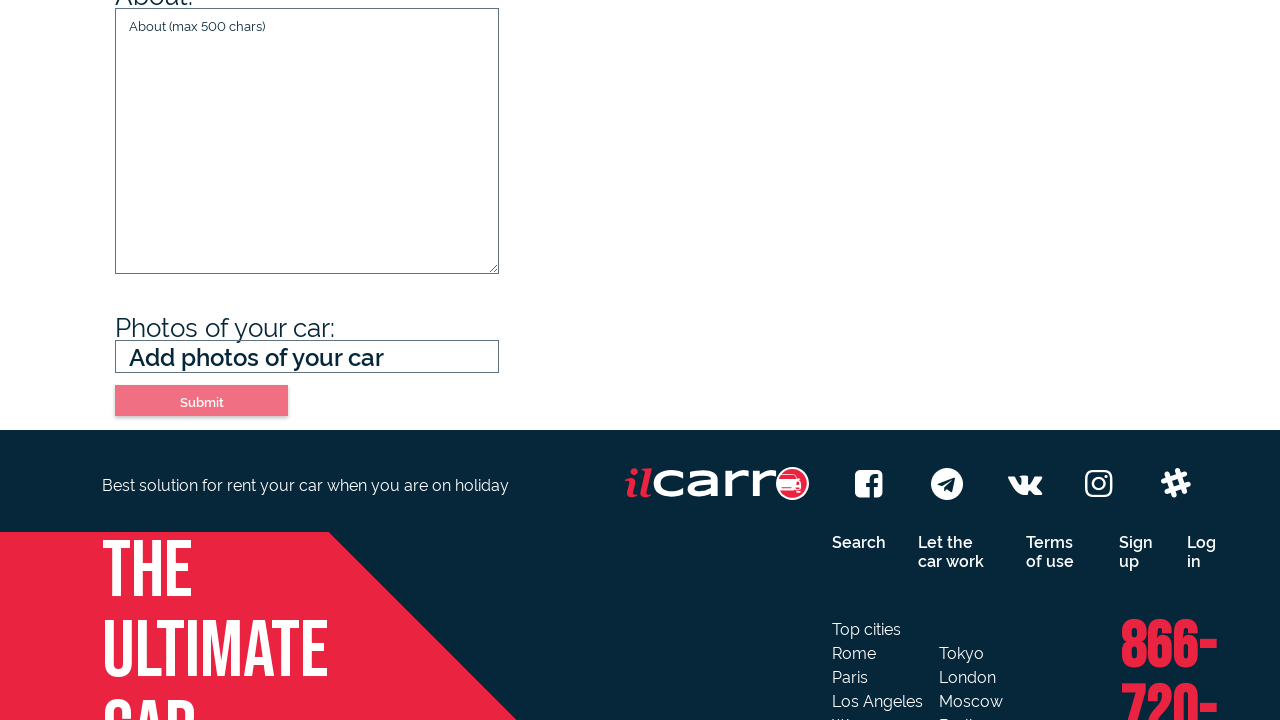

Uploaded image file to photos field
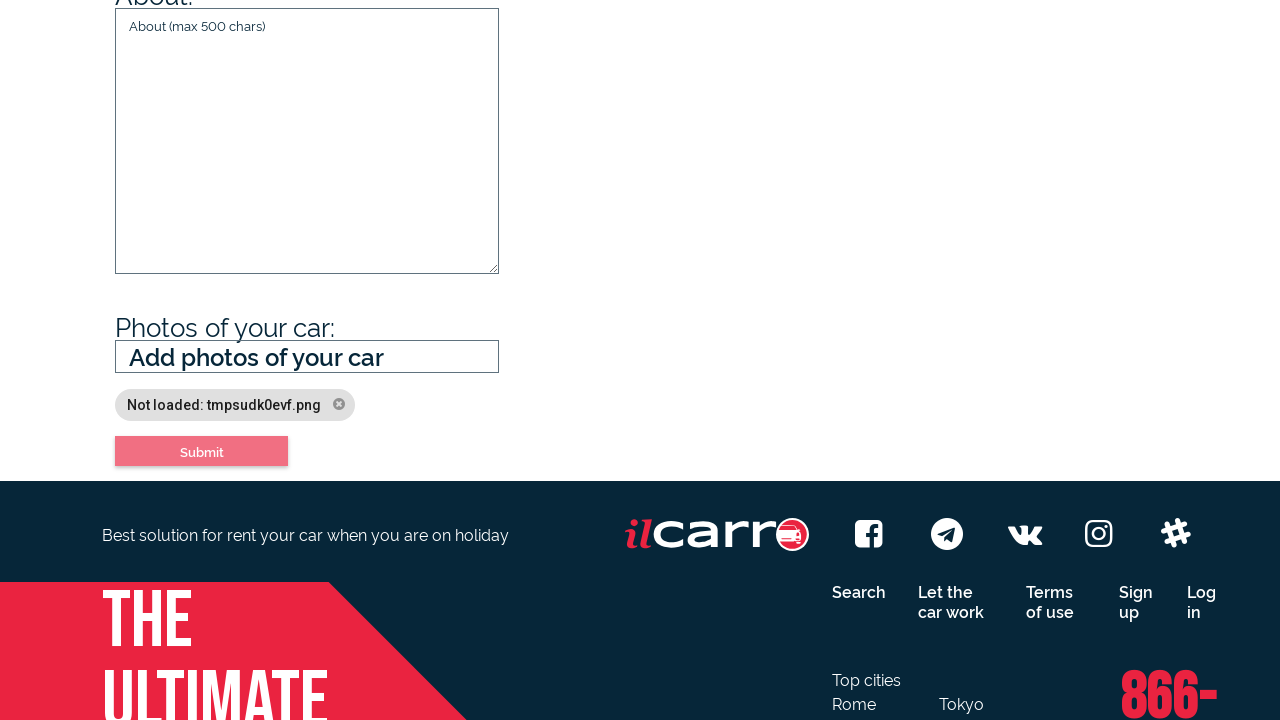

Waited for image upload to process
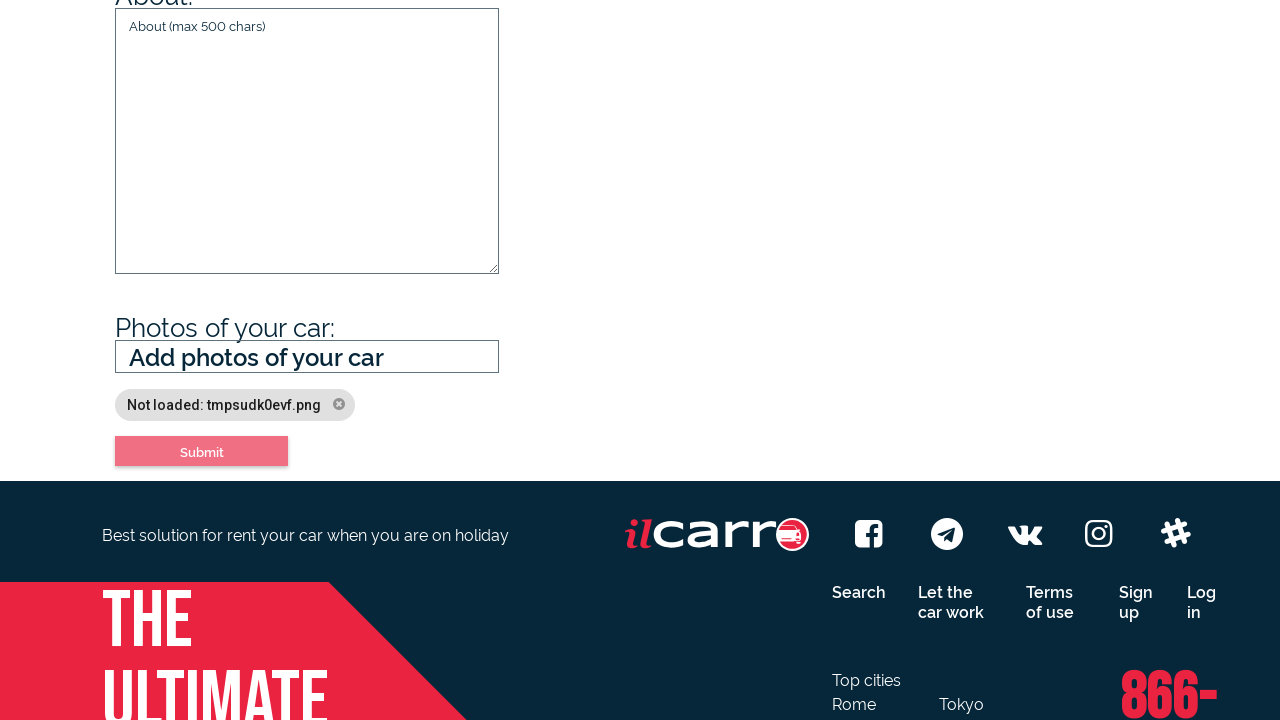

Cleaned up temporary image file
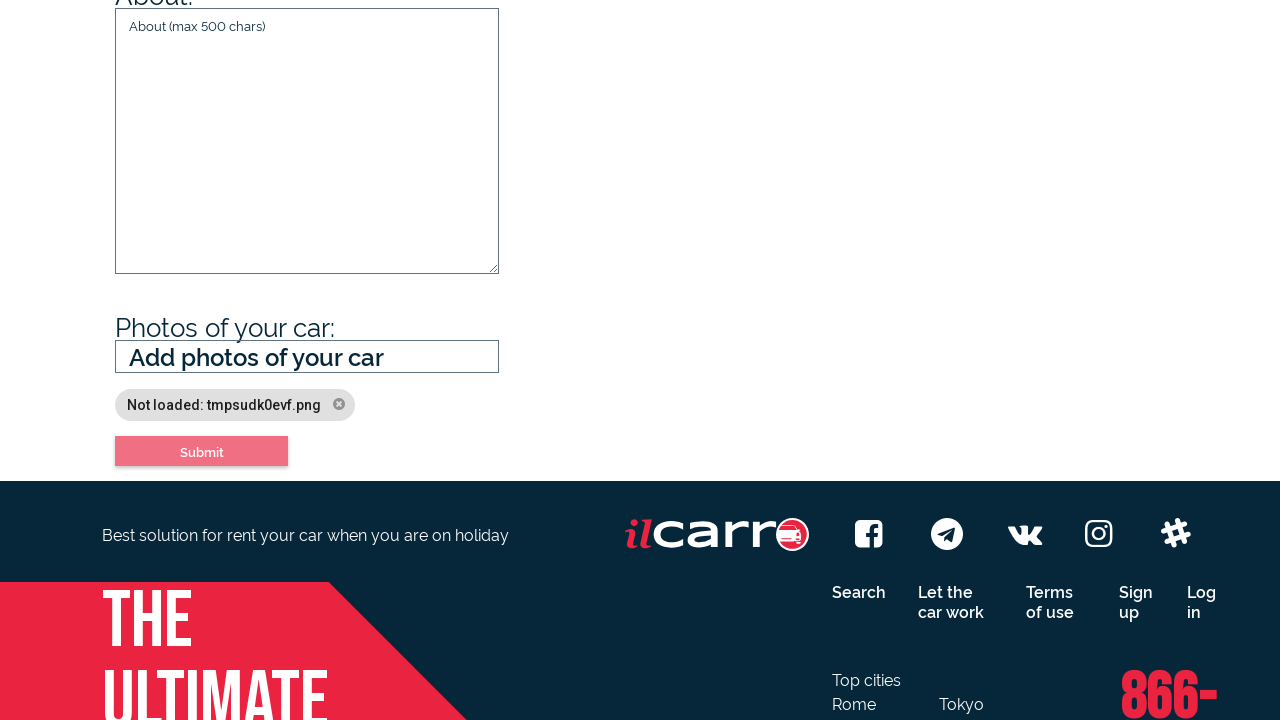

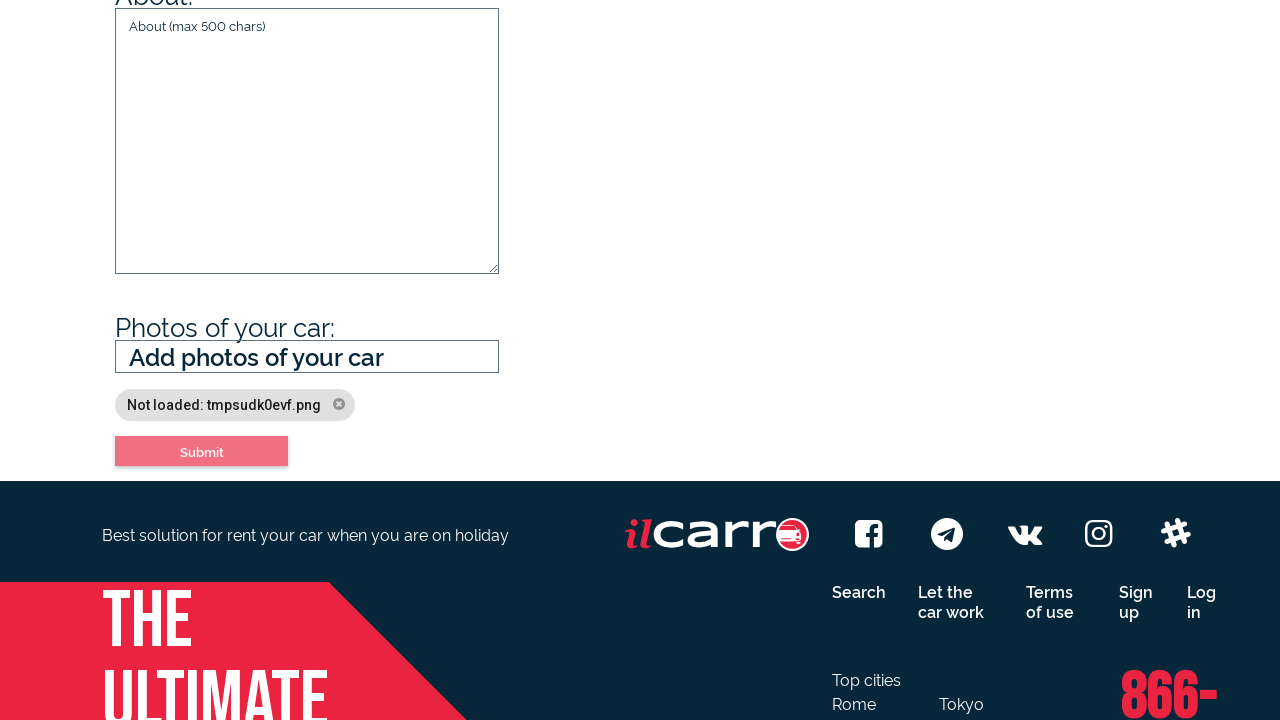